Tests product review submission by navigating to a product, clicking on reviews tab, filling out a review form with rating and comments, and submitting it

Starting URL: http://practice.automationtesting.in/

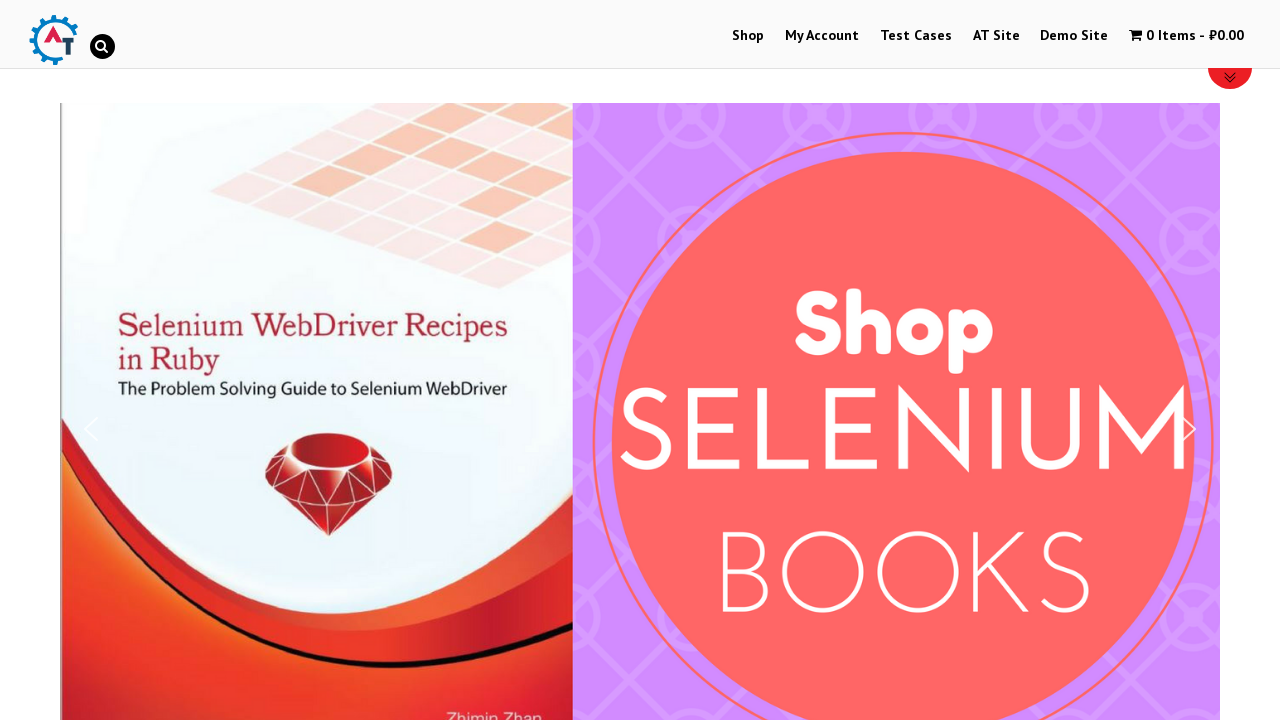

Scrolled down 600 pixels to view products
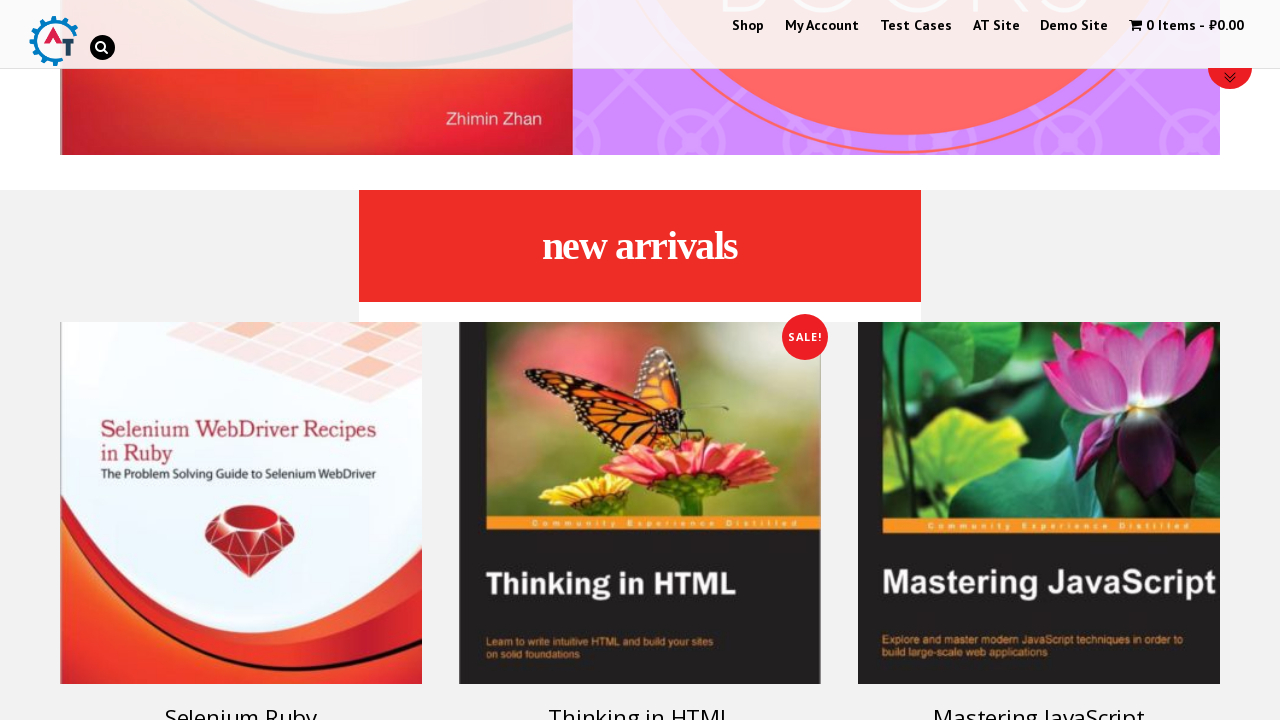

Clicked on Selenium Ruby product at (241, 702) on xpath=//h3[contains(text(), 'Selenium Ruby')]
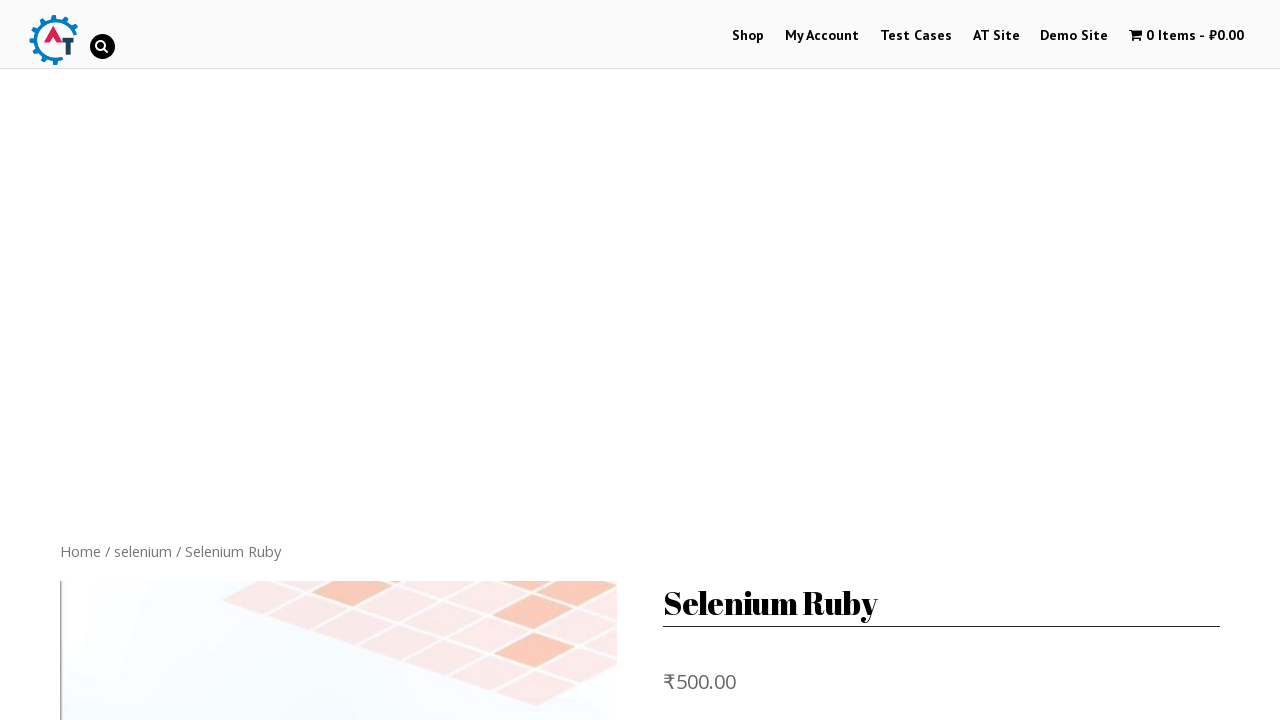

Clicked on Reviews tab at (309, 360) on a[href='#tab-reviews']
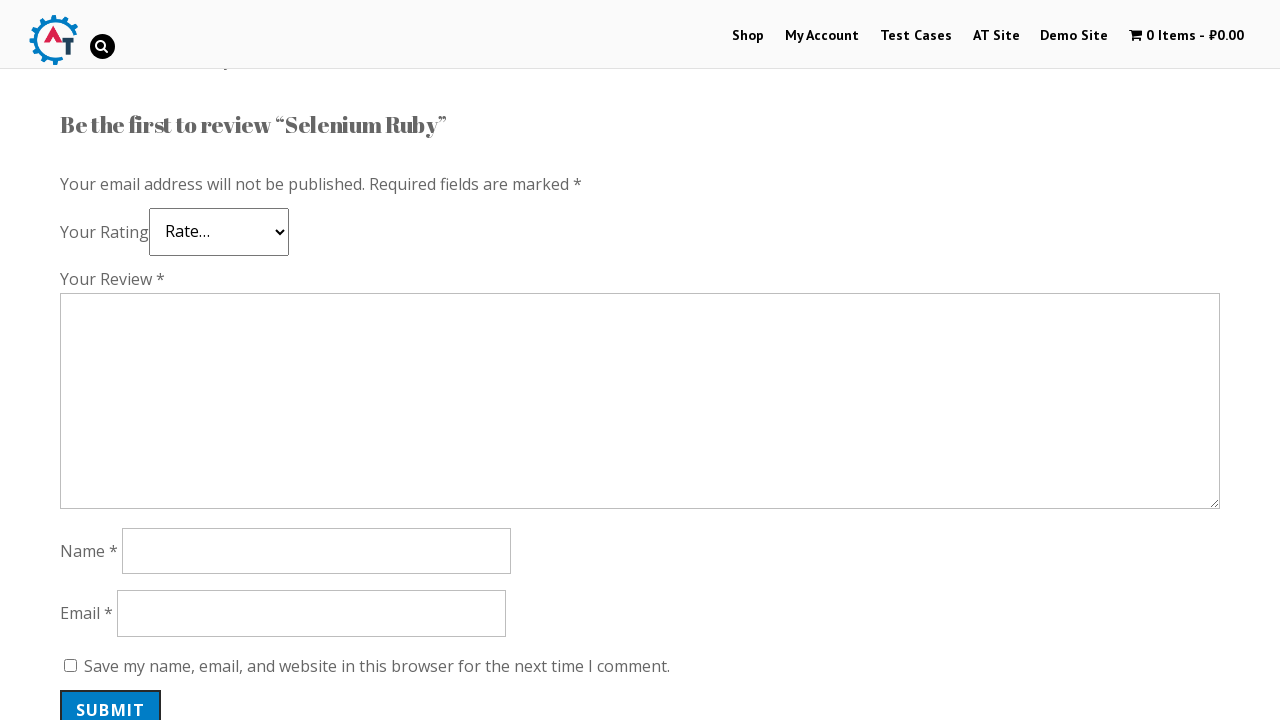

Selected 5-star rating at (132, 244) on .star-5
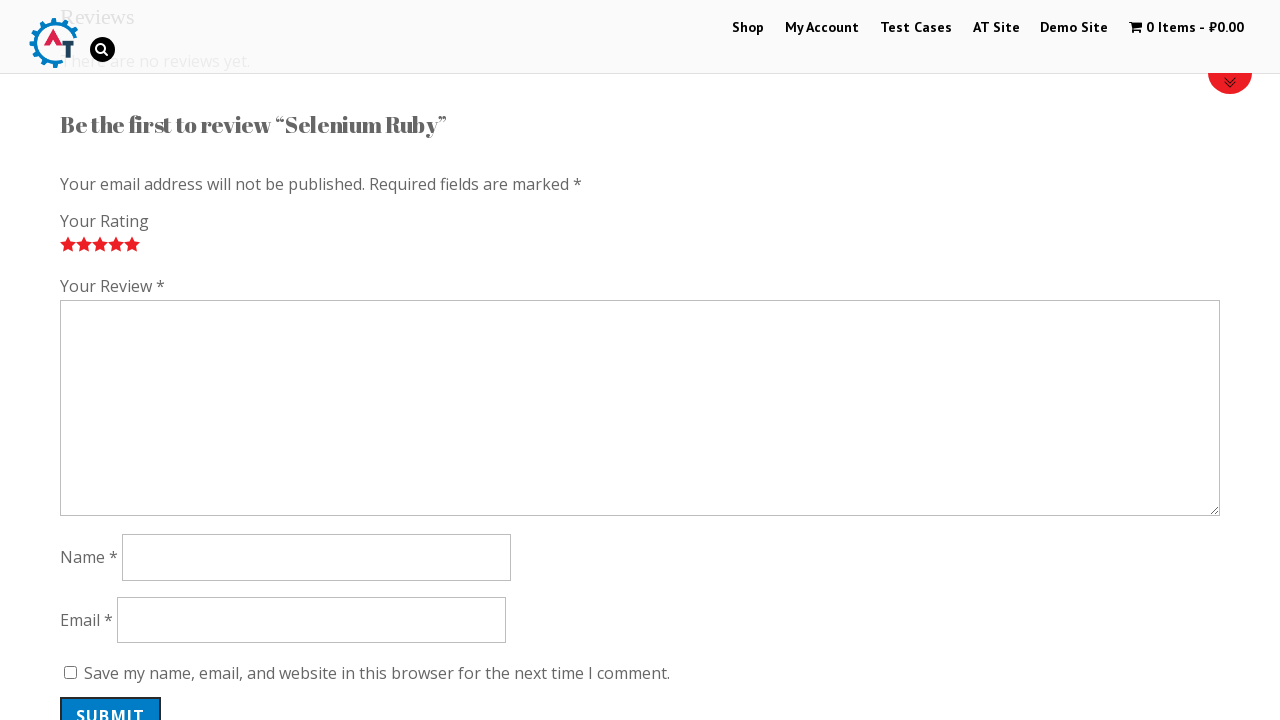

Filled comment field with 'Nice book!' on #comment
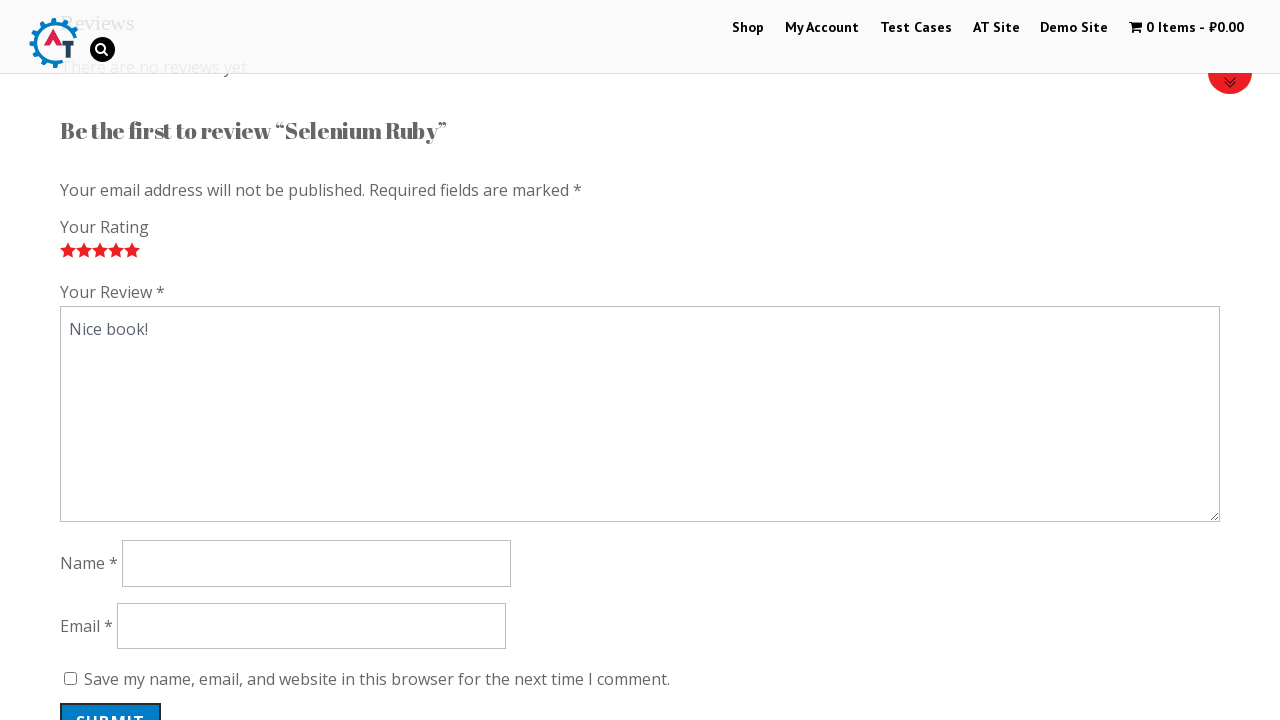

Filled author name field with 'Ксюша' on #author
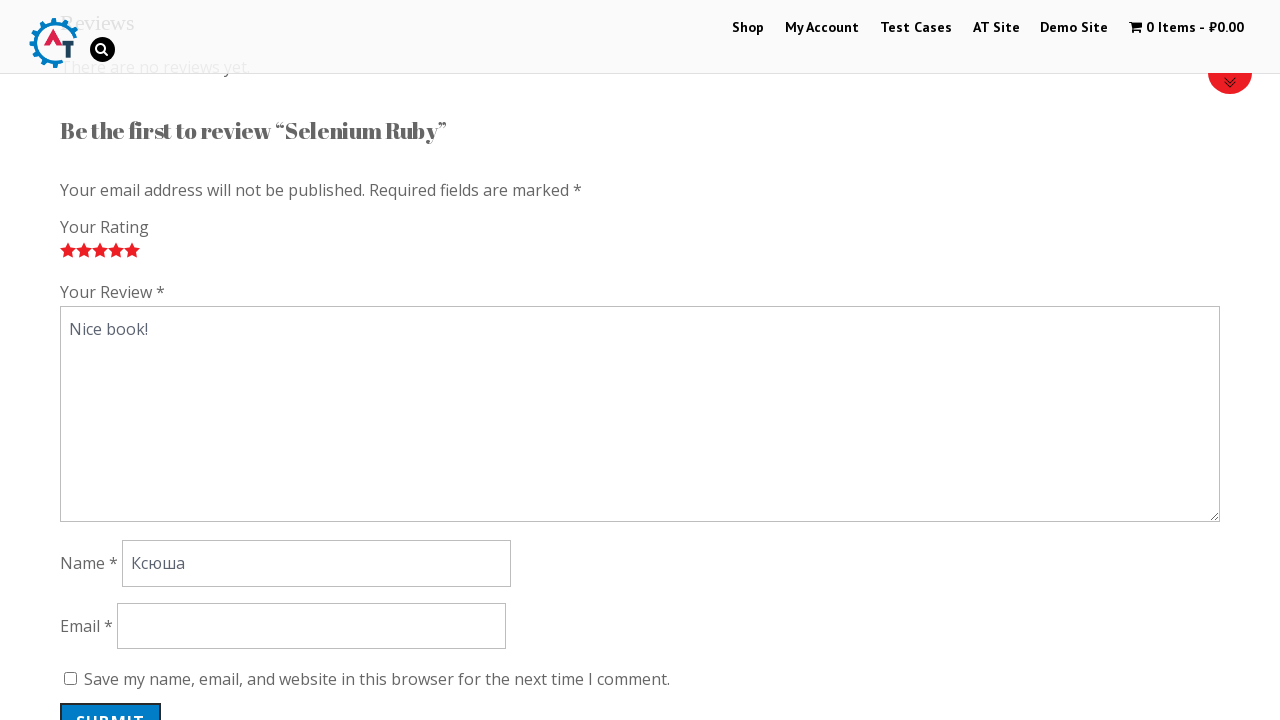

Filled email field with 'aya@ya.ru' on #email
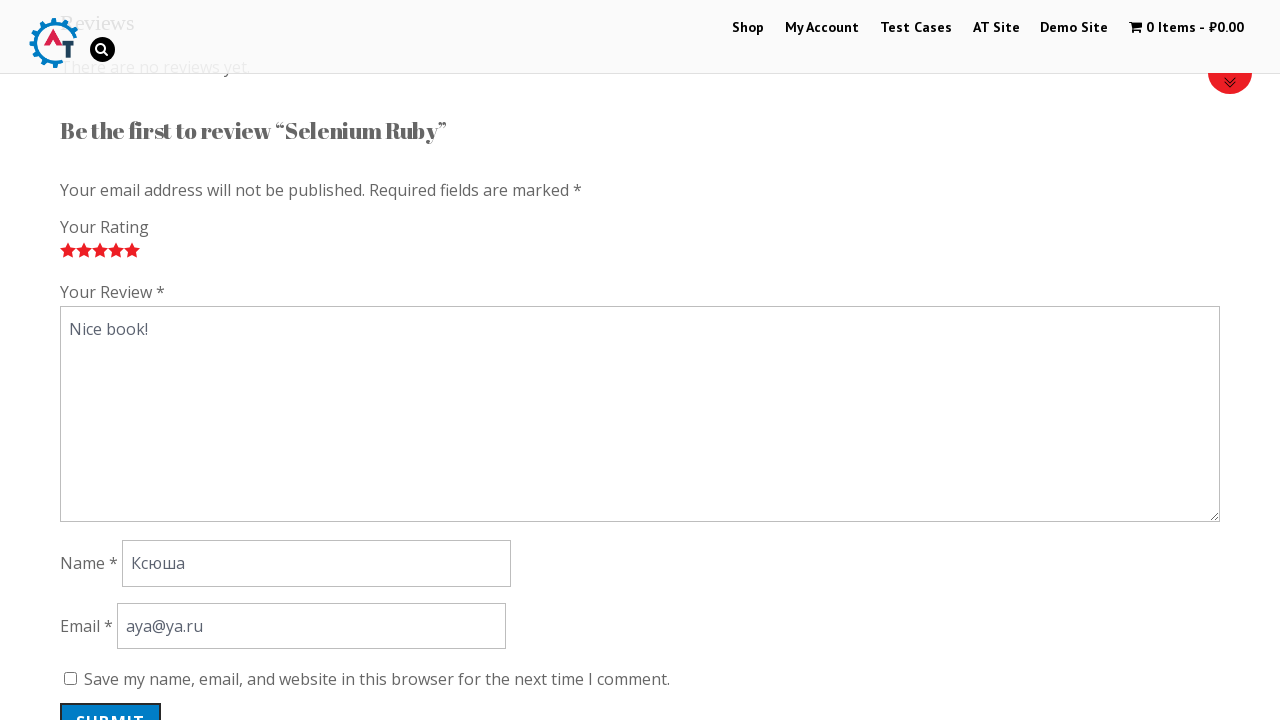

Clicked submit button to submit the review at (111, 700) on #submit
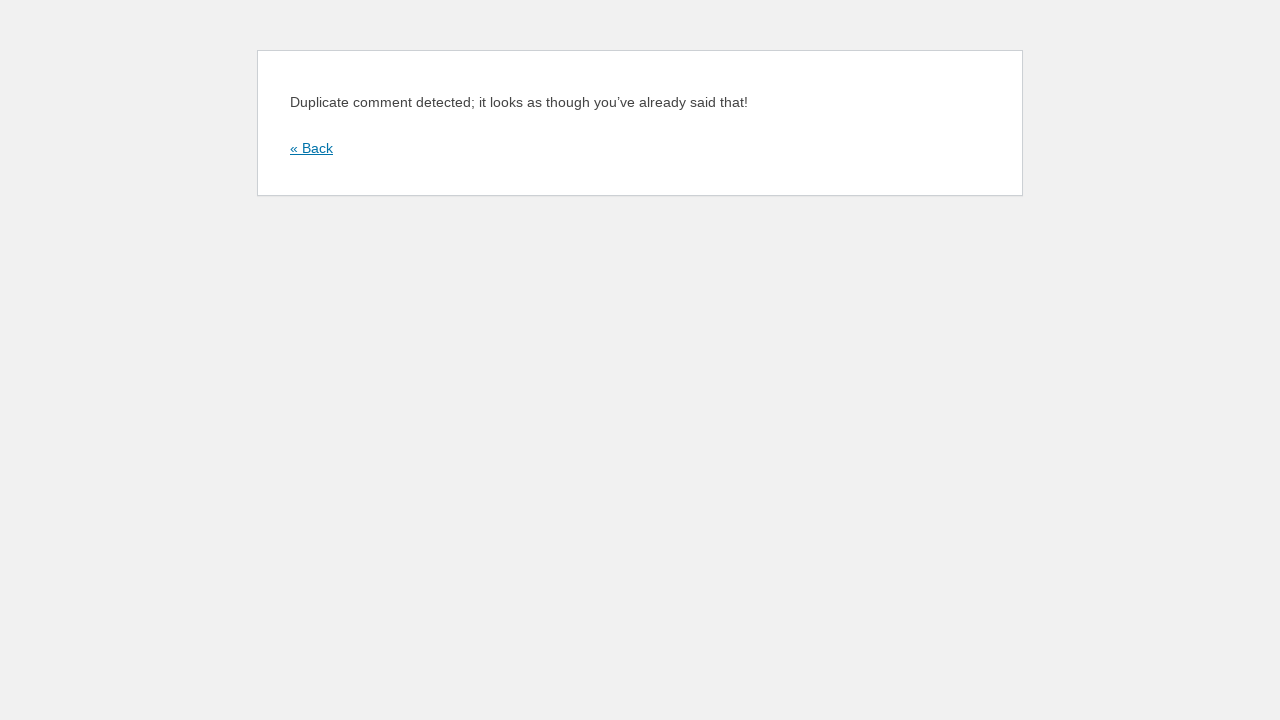

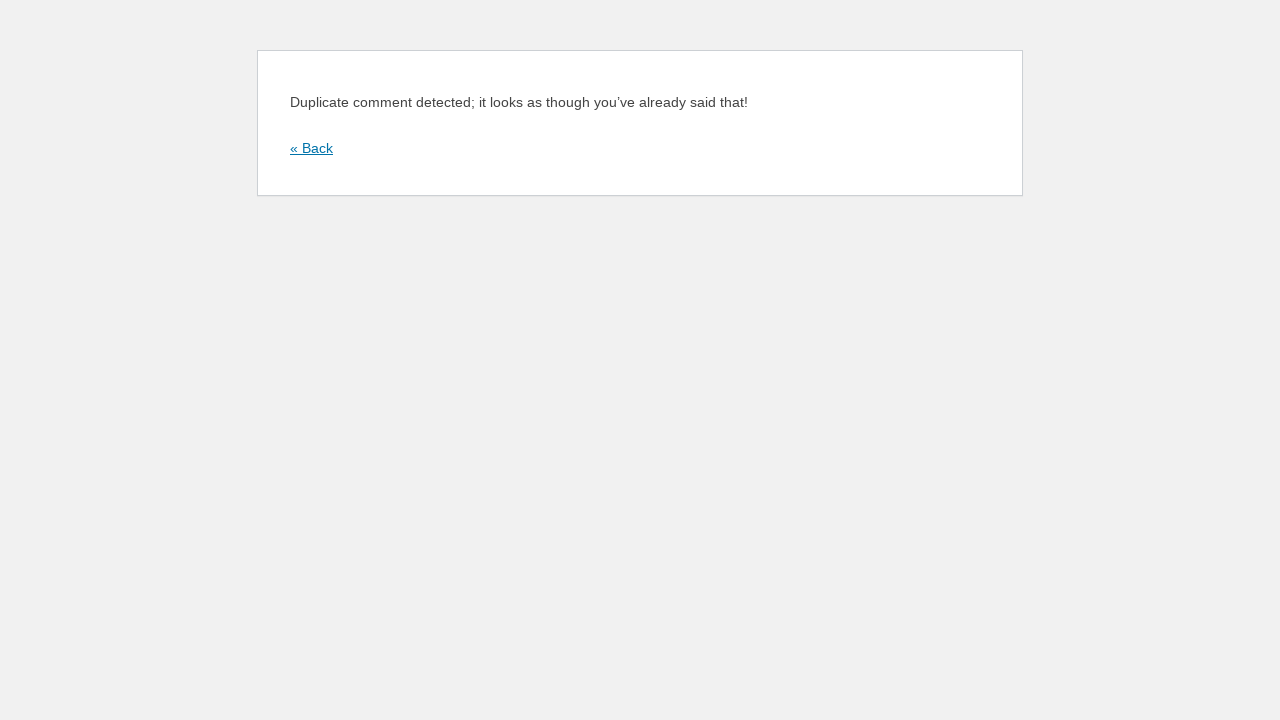